Tests dynamic content loading by clicking a start button and waiting for a hidden element to become visible after the loading completes.

Starting URL: https://the-internet.herokuapp.com/dynamic_loading/1

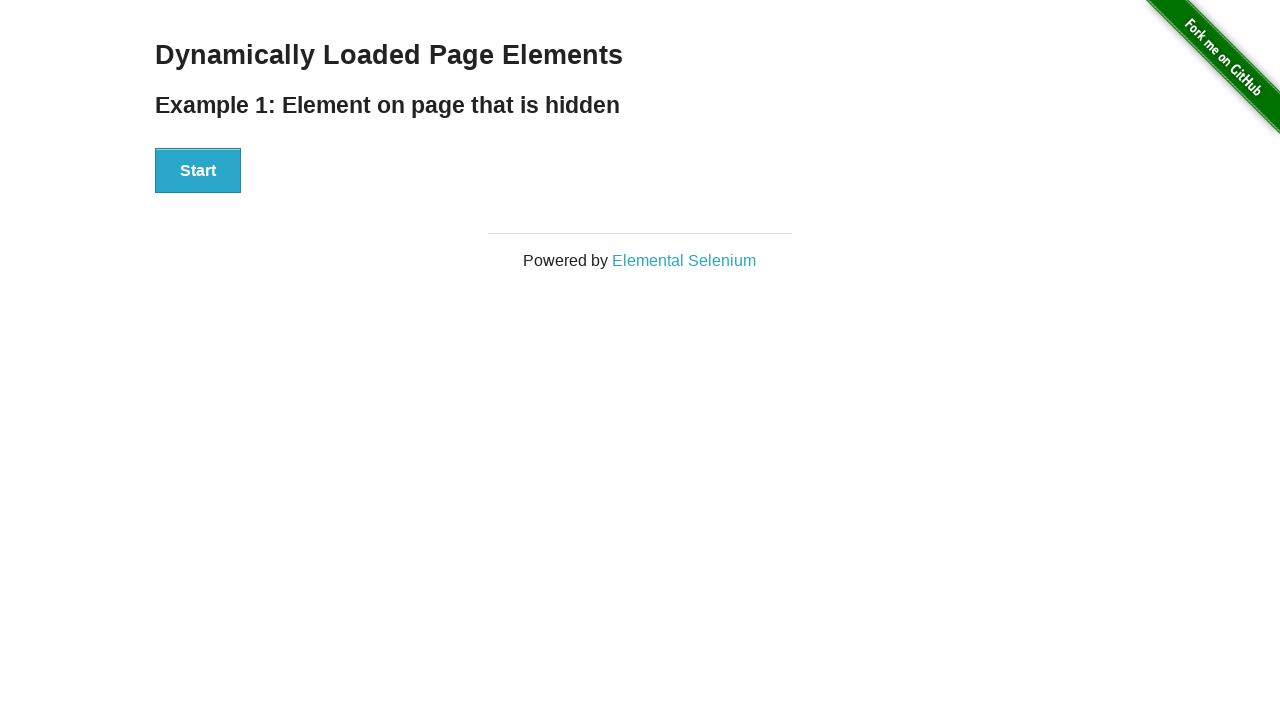

Clicked start button to trigger dynamic content loading at (198, 171) on #start button
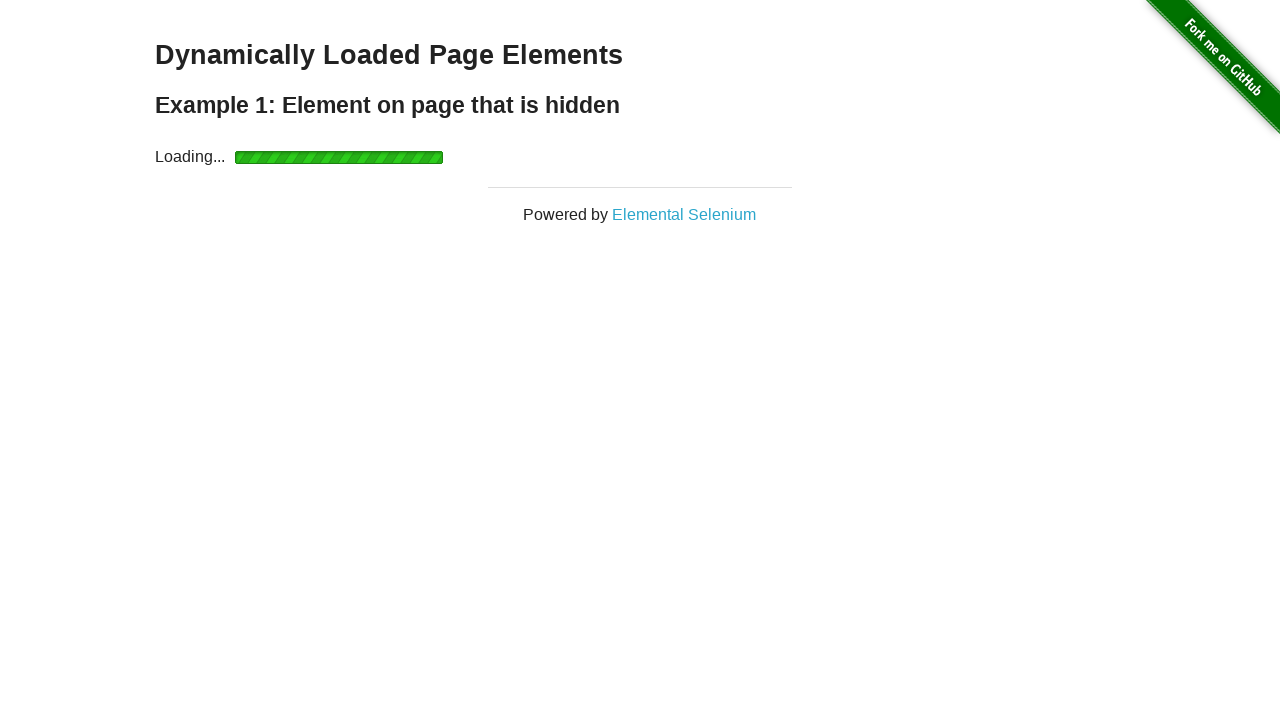

Waited for finish element to become visible after loading completed
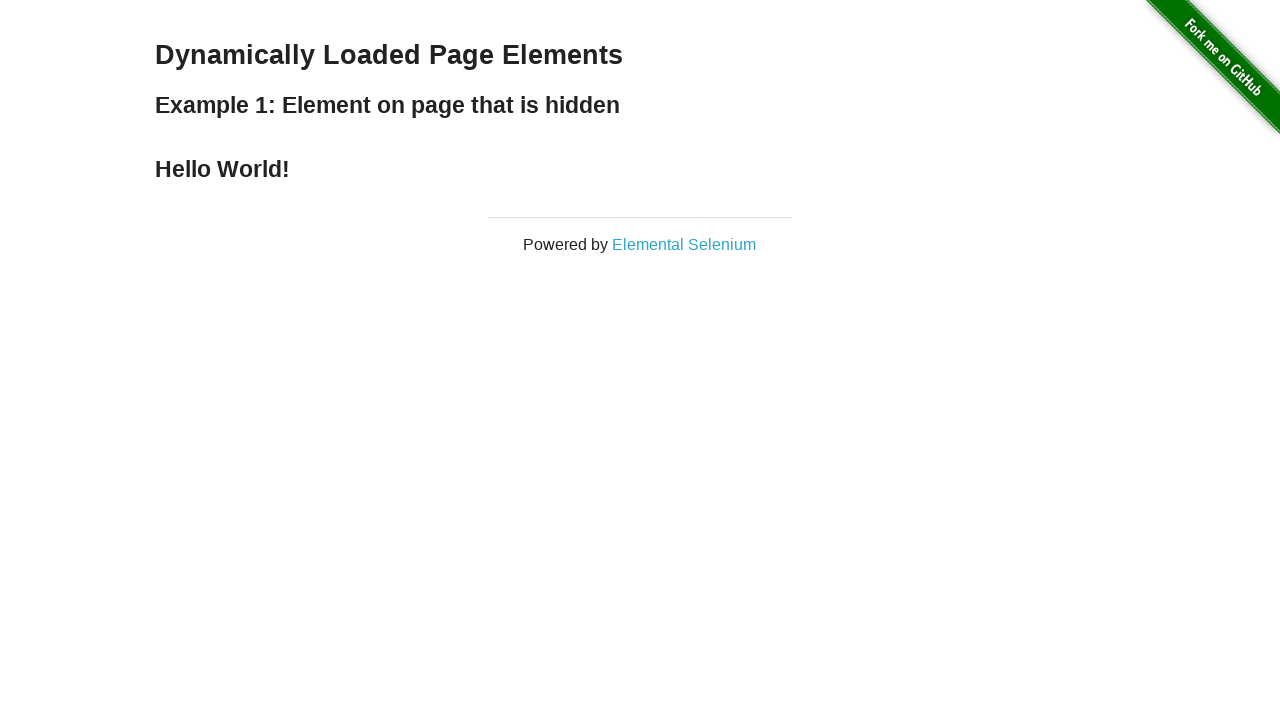

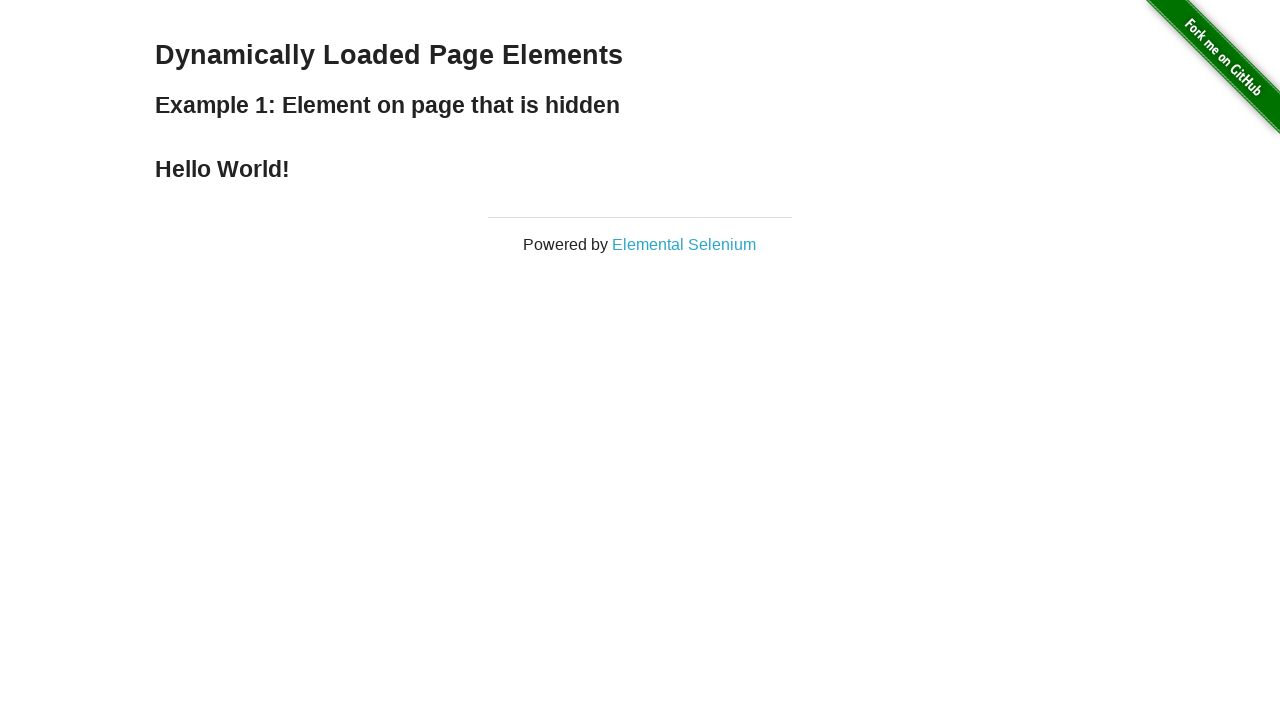